Tests the locators page by verifying both heading texts and that buttons are enabled/clickable

Starting URL: https://acctabootcamp.github.io/site/examples/locators

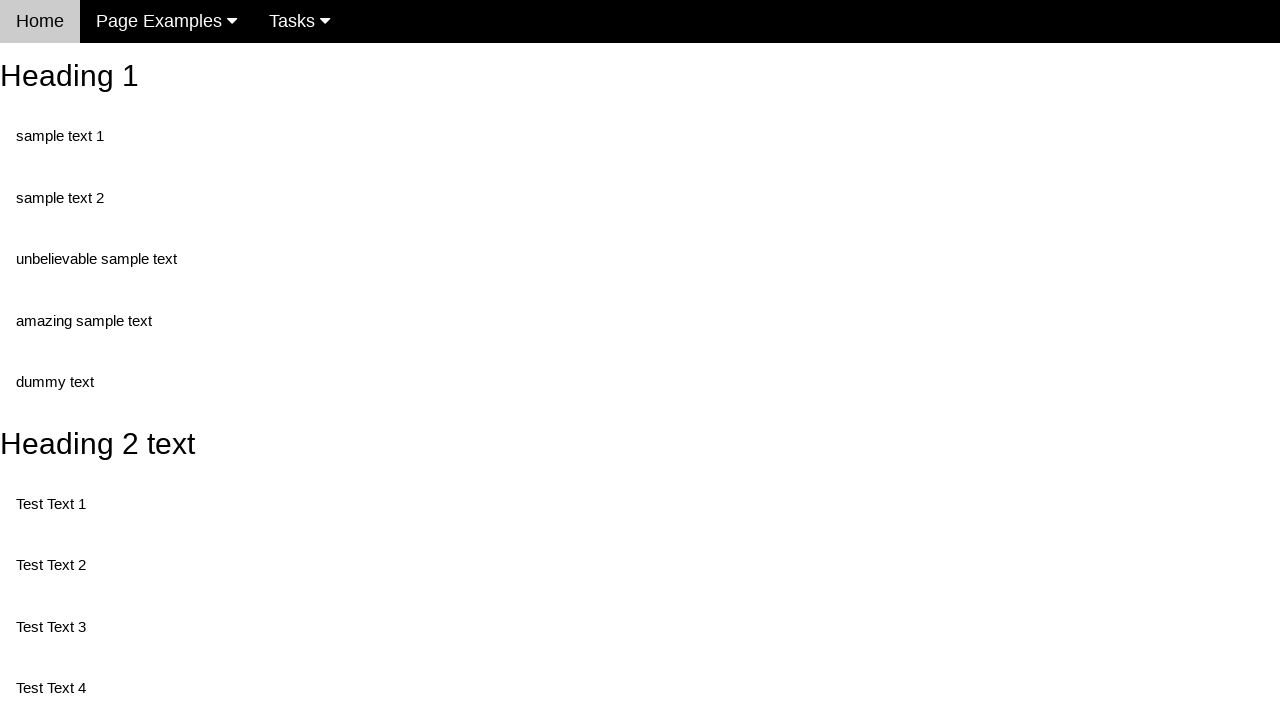

Navigated to locators page
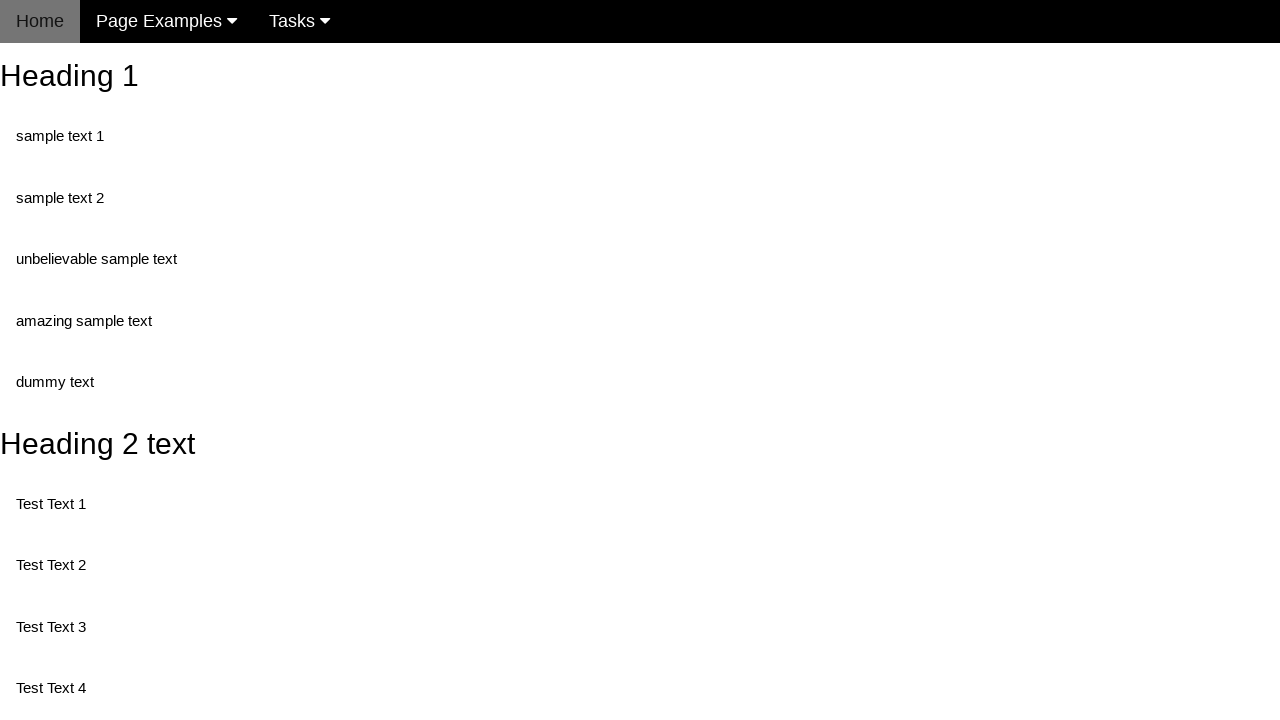

Verified heading 1 text is 'Heading 1'
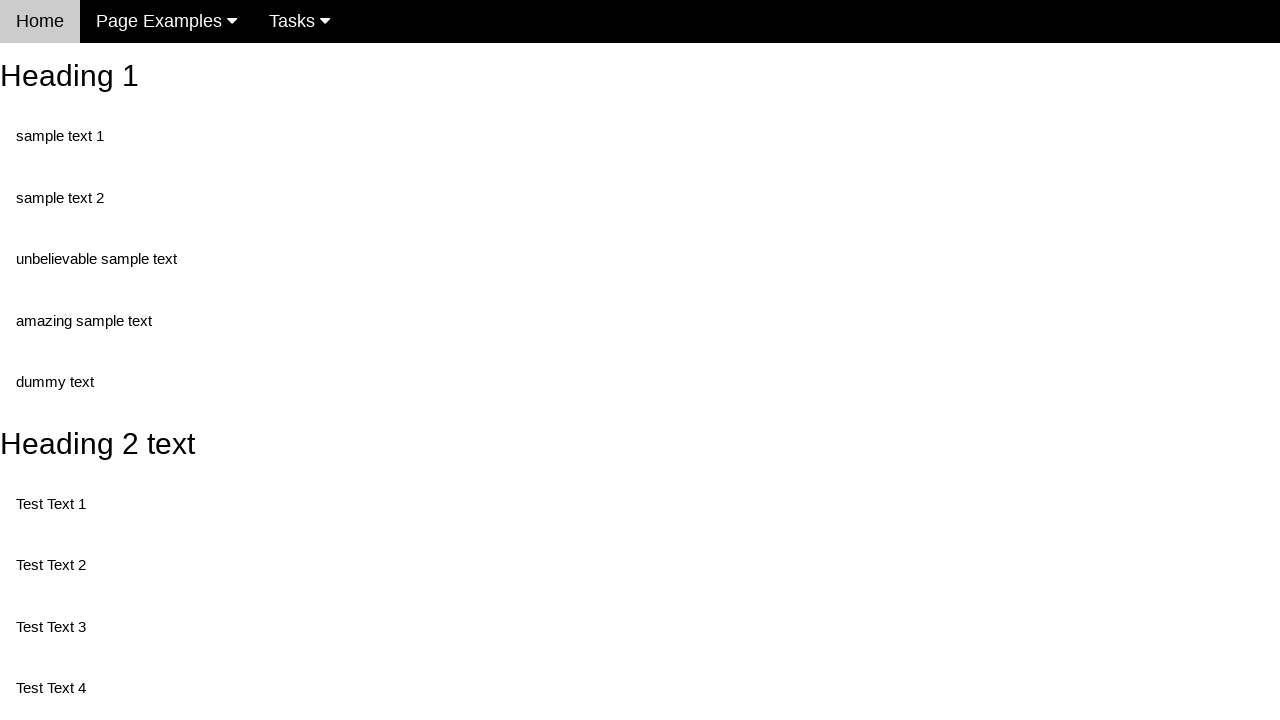

Verified heading 2 text is 'Heading 2 text'
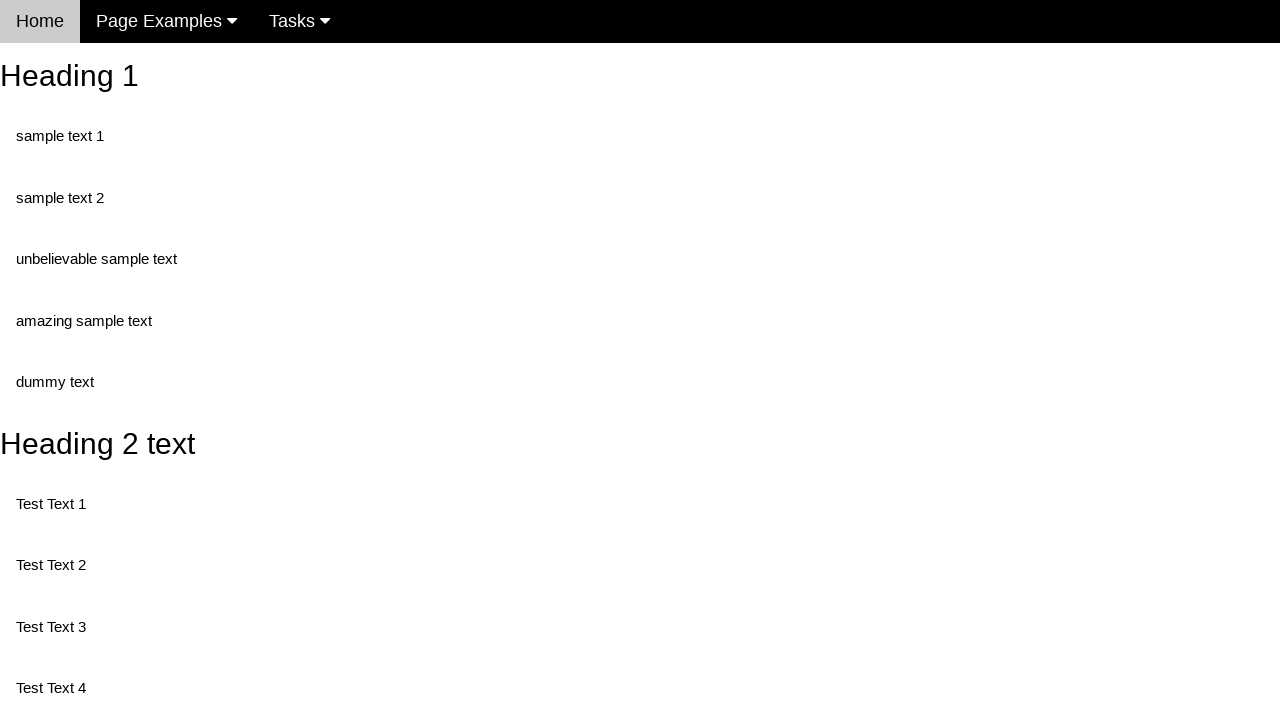

Verified randomButton1 is enabled
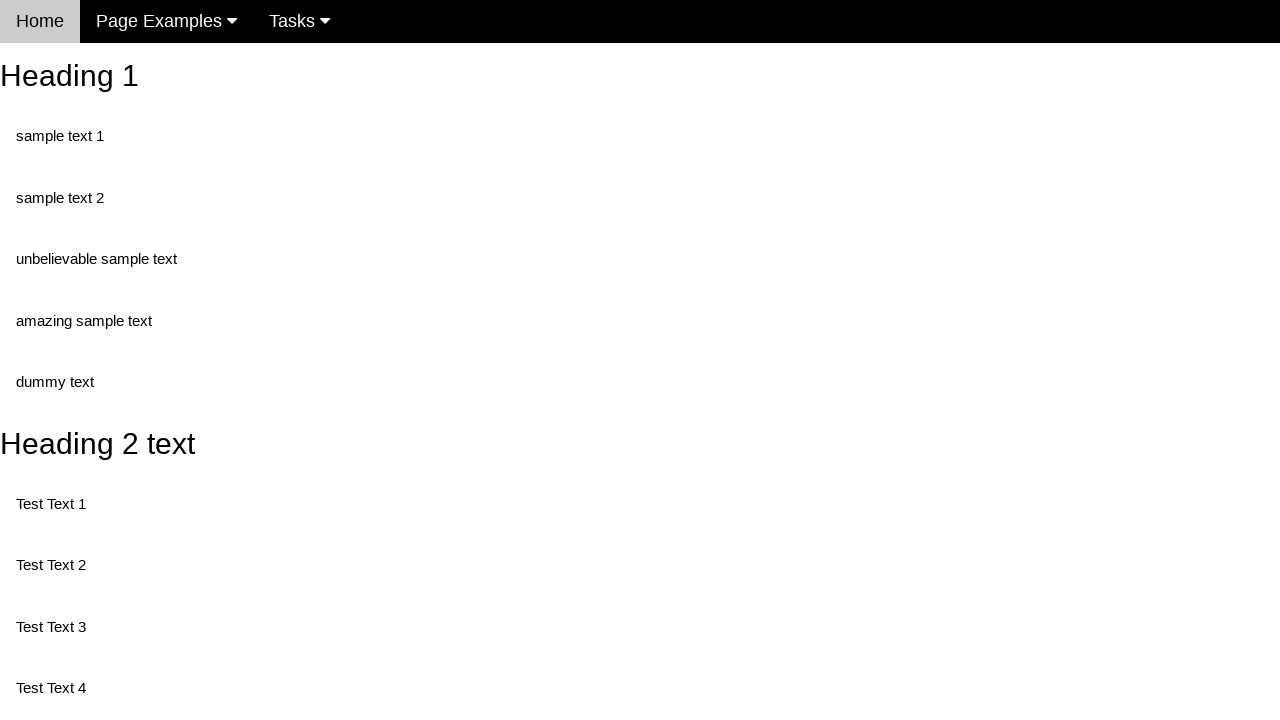

Verified randomButton2 is enabled
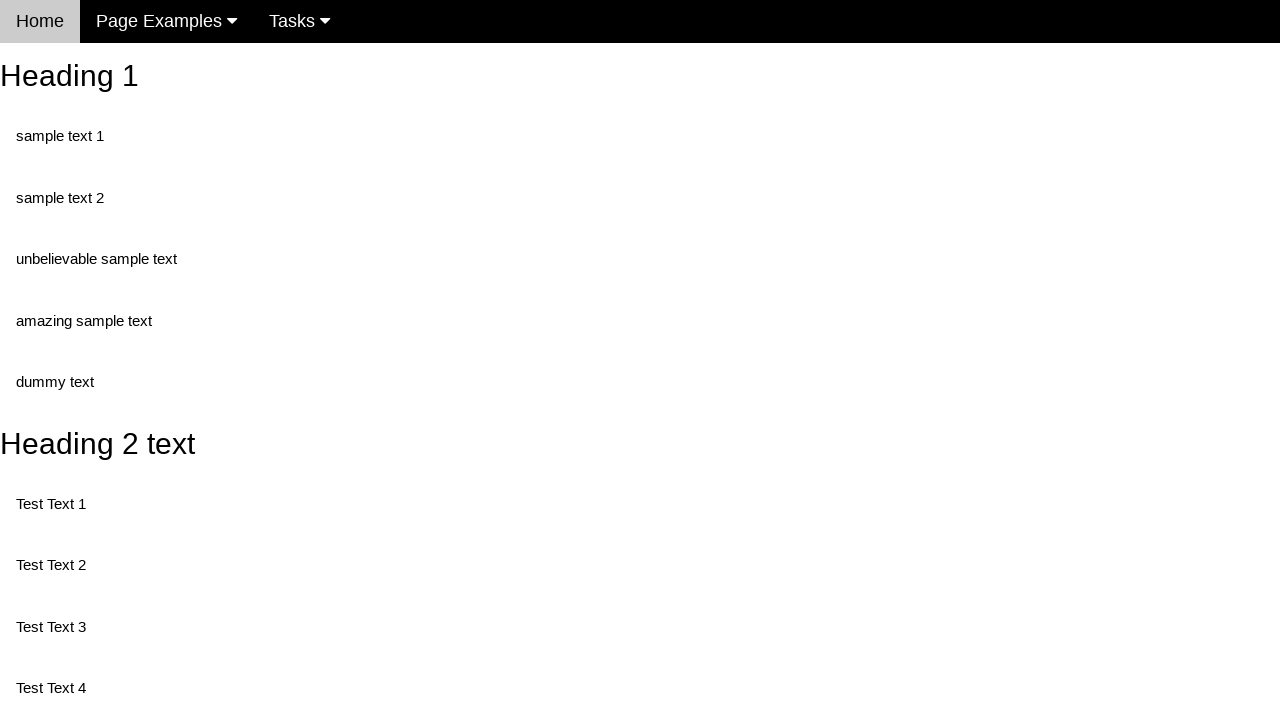

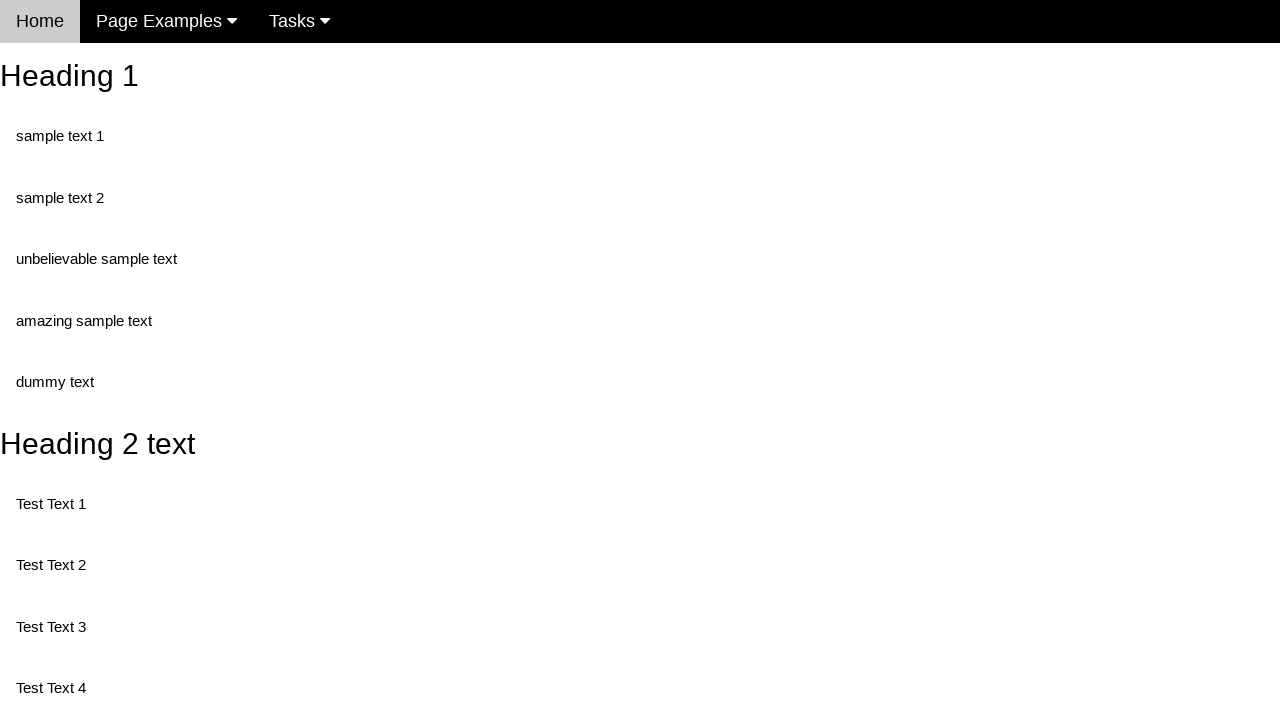